Tests opening a new browser tab, switching to it, and navigating to a different URL to verify multiple tabs are open

Starting URL: https://the-internet.herokuapp.com/windows

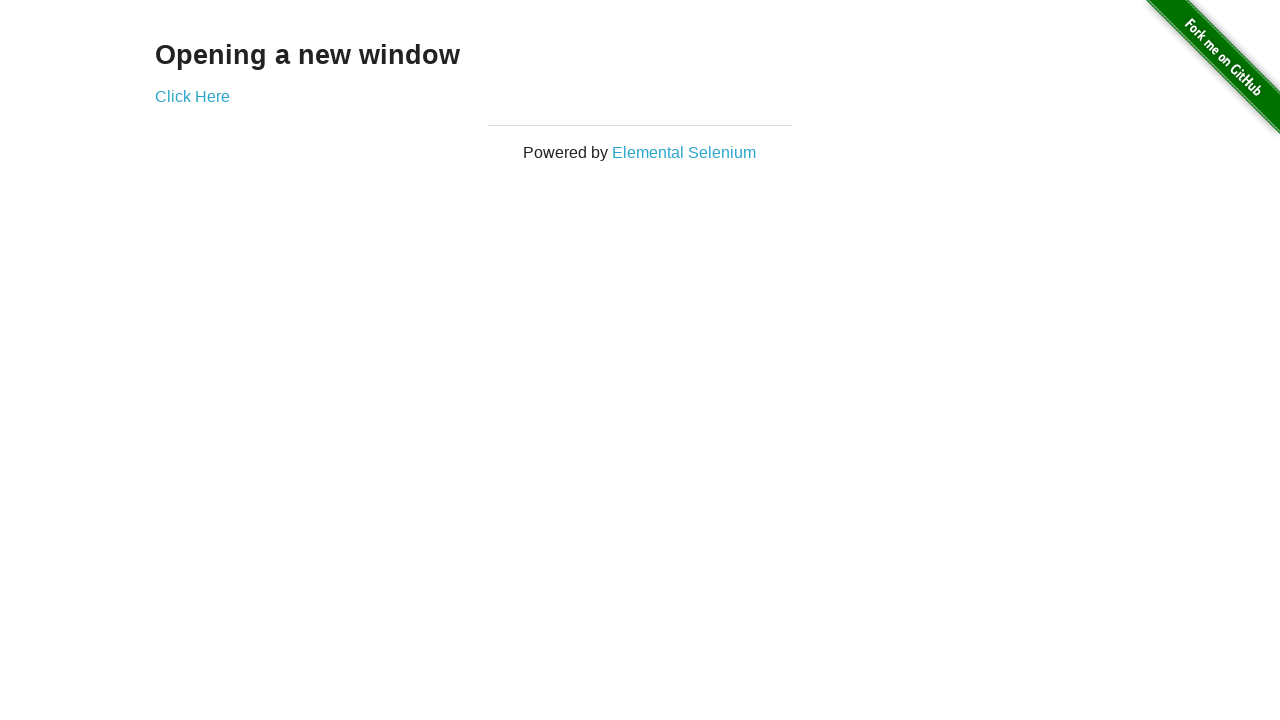

Opened a new browser tab
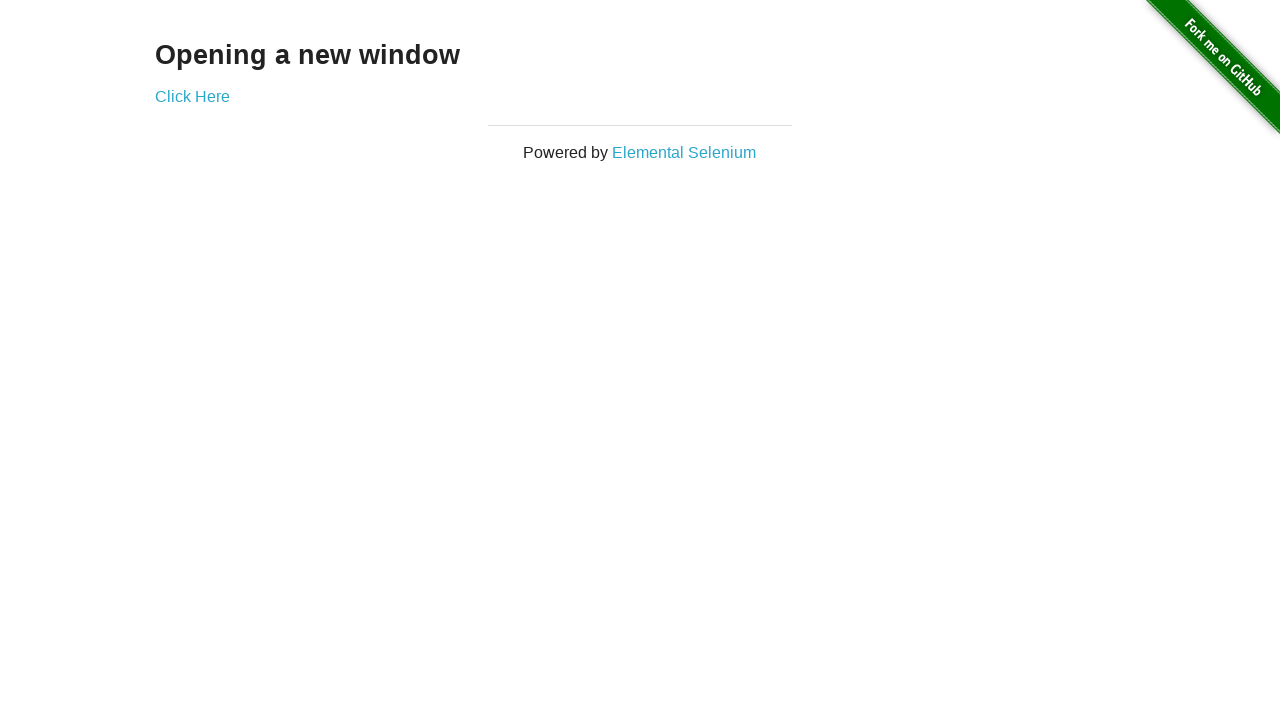

Navigated to https://the-internet.herokuapp.com/typos in new tab
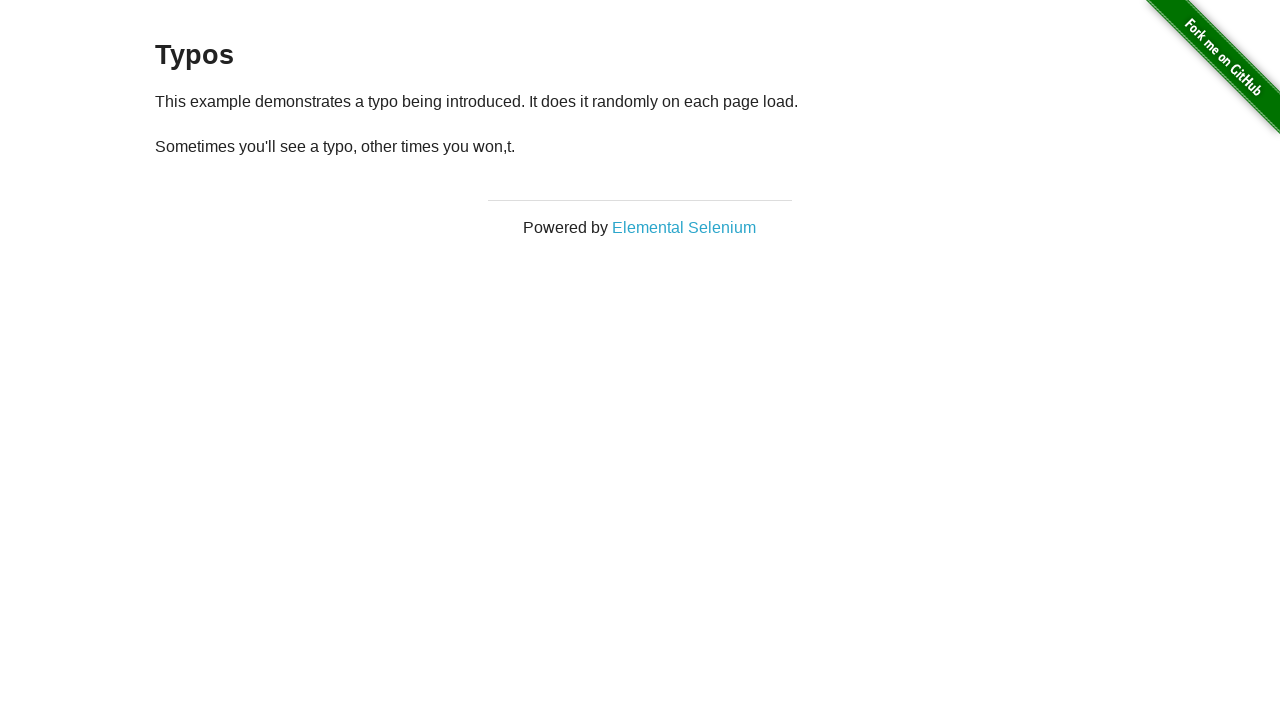

Verified that 2 tabs are open
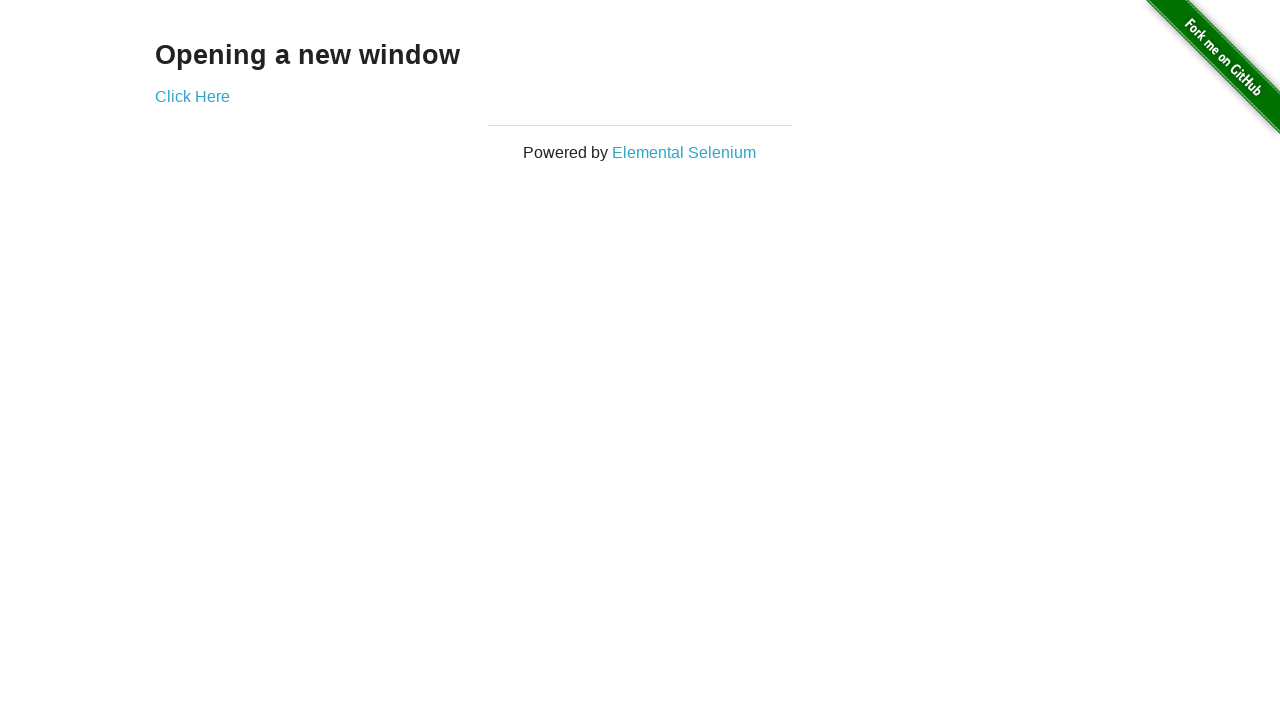

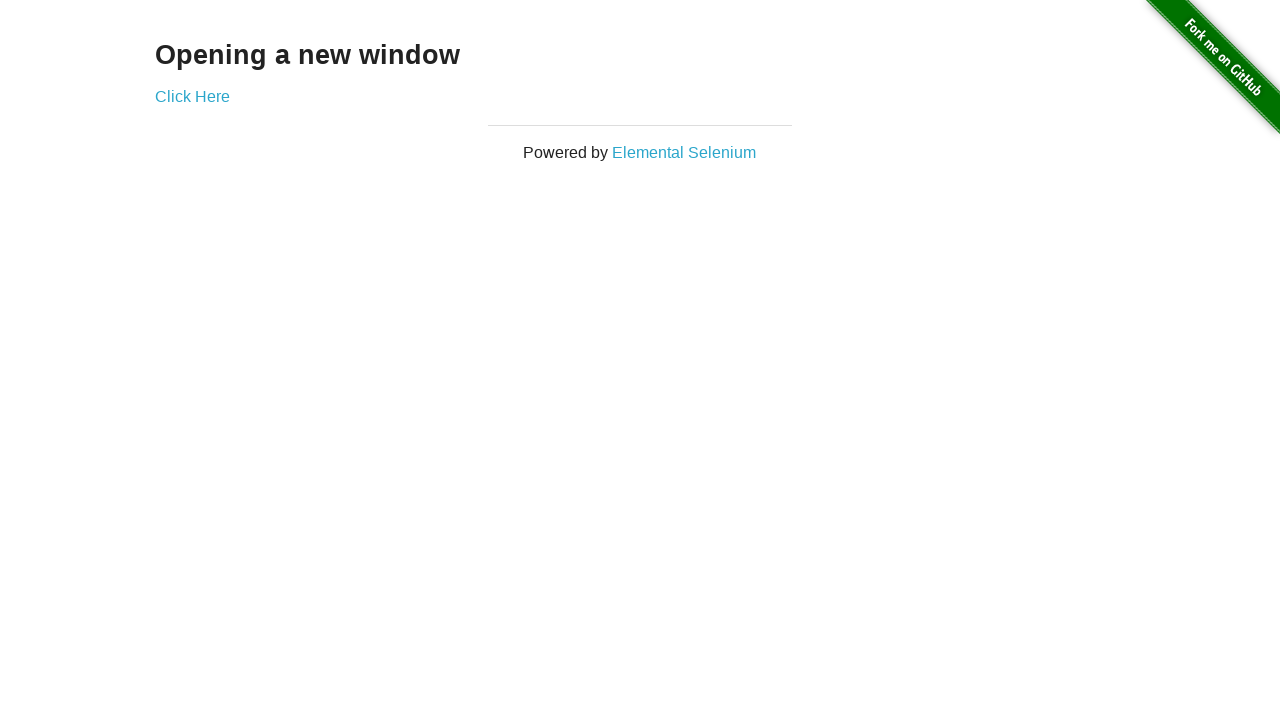